Tests that new items are appended to the bottom of the todo list by creating 3 items and verifying the count

Starting URL: https://demo.playwright.dev/todomvc

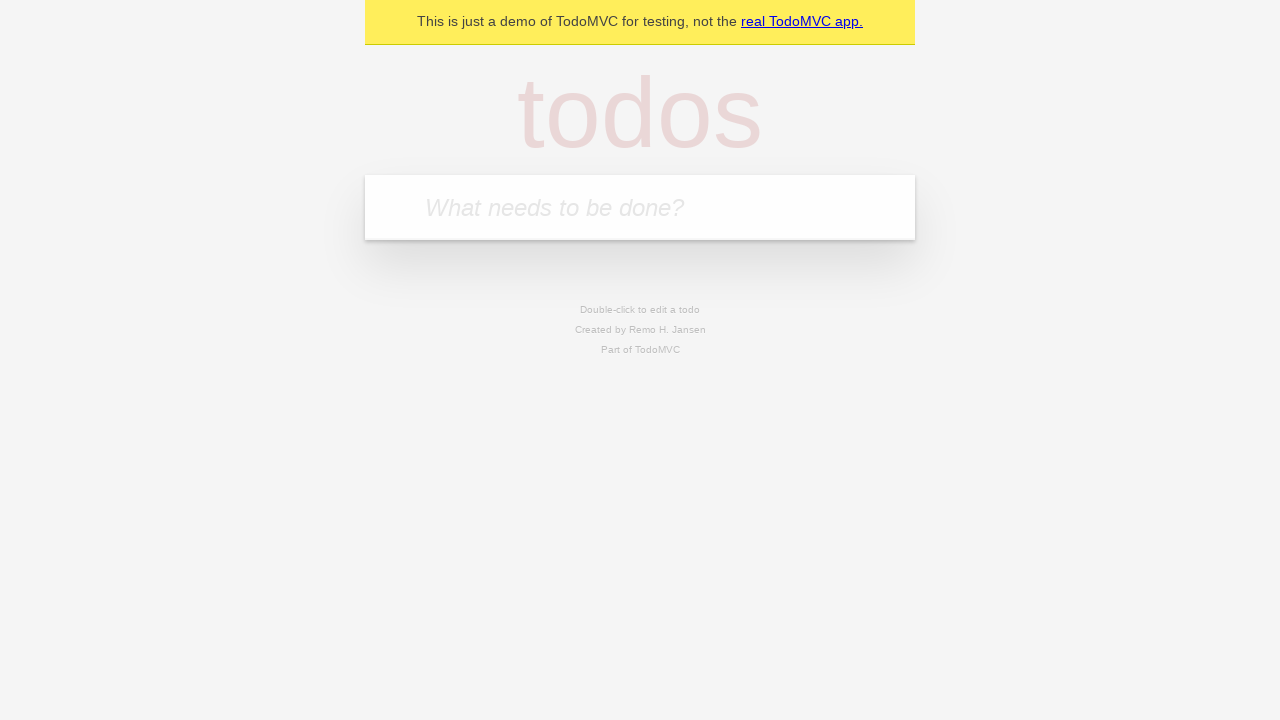

Located the todo input field
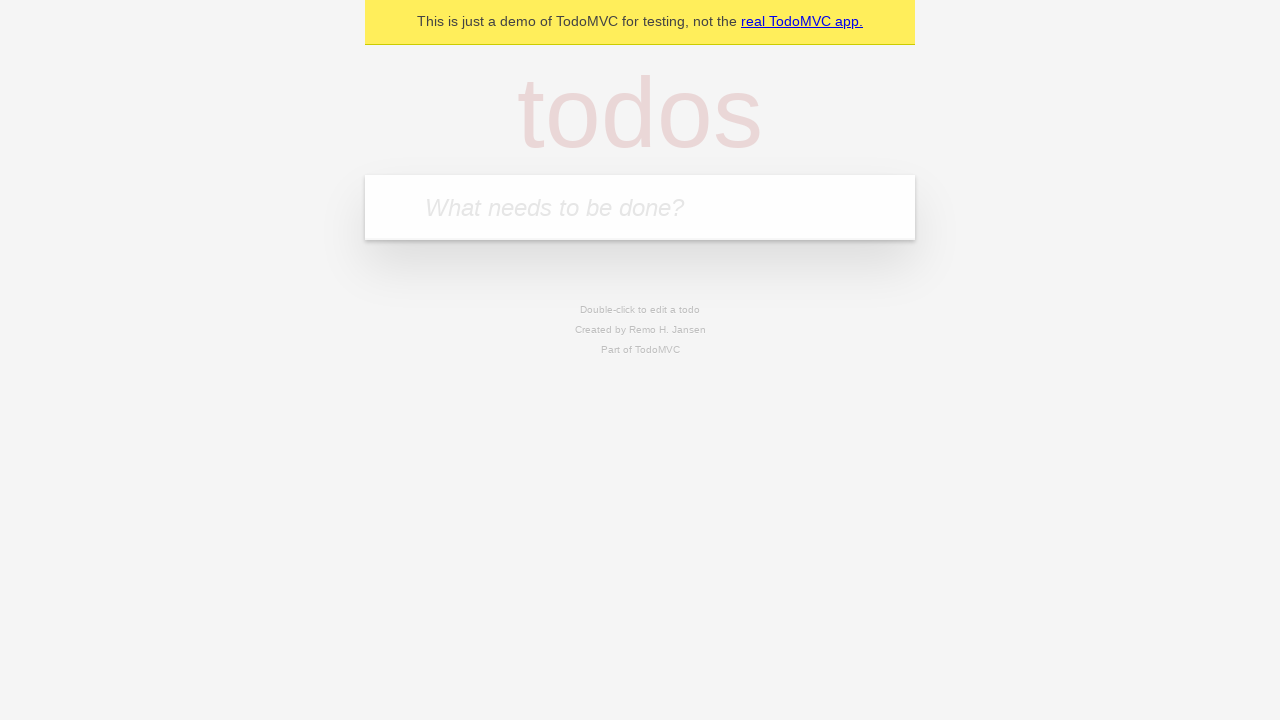

Filled todo input with 'buy some cheese' on internal:attr=[placeholder="What needs to be done?"i]
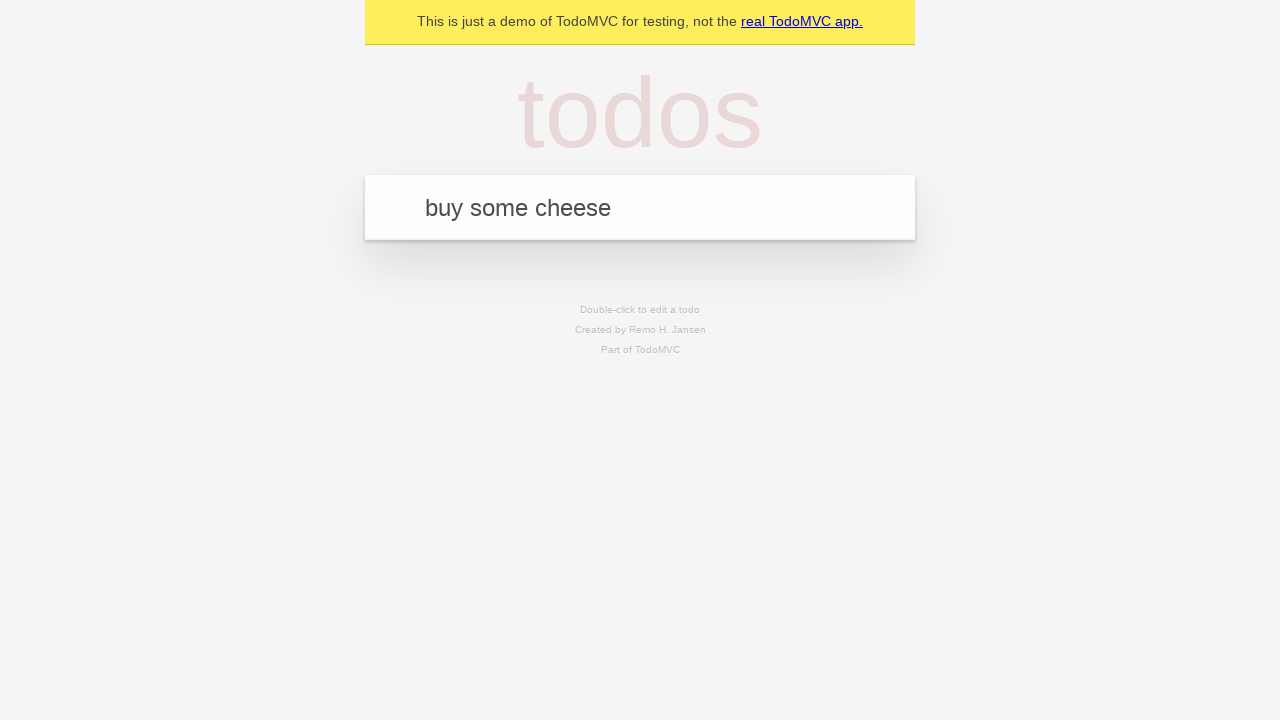

Pressed Enter to add 'buy some cheese' to the list on internal:attr=[placeholder="What needs to be done?"i]
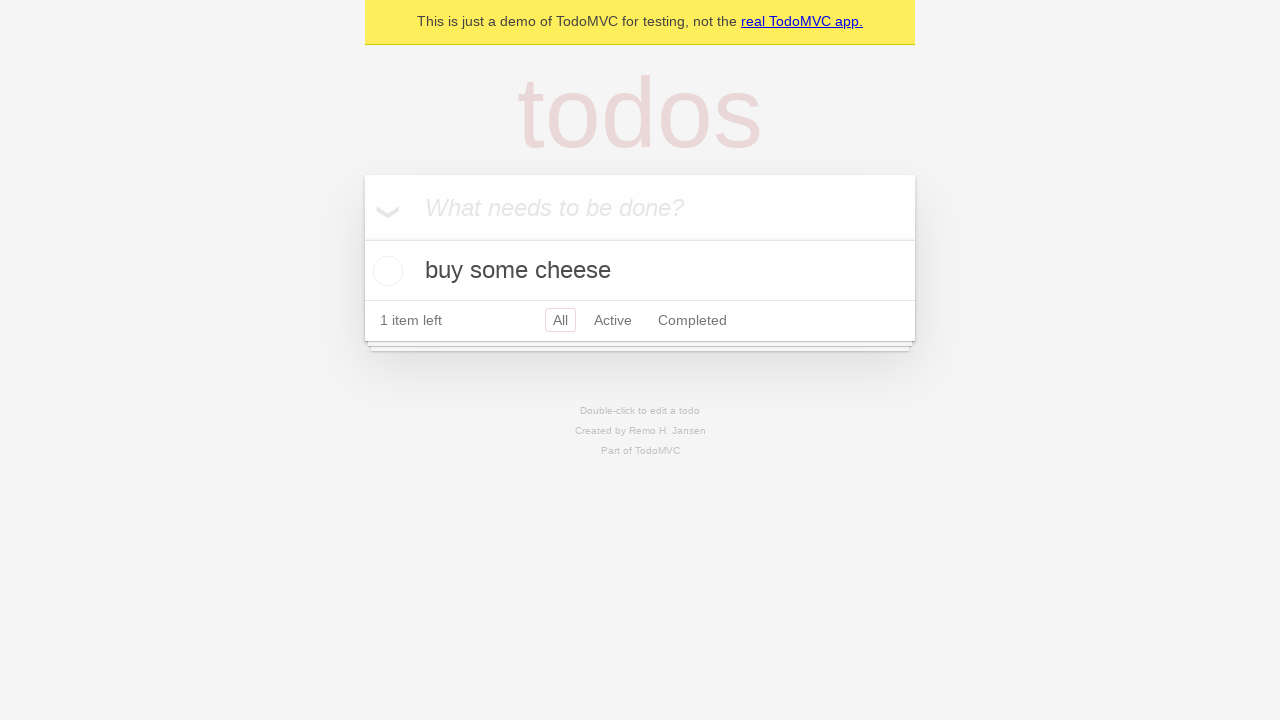

Filled todo input with 'feed the cat' on internal:attr=[placeholder="What needs to be done?"i]
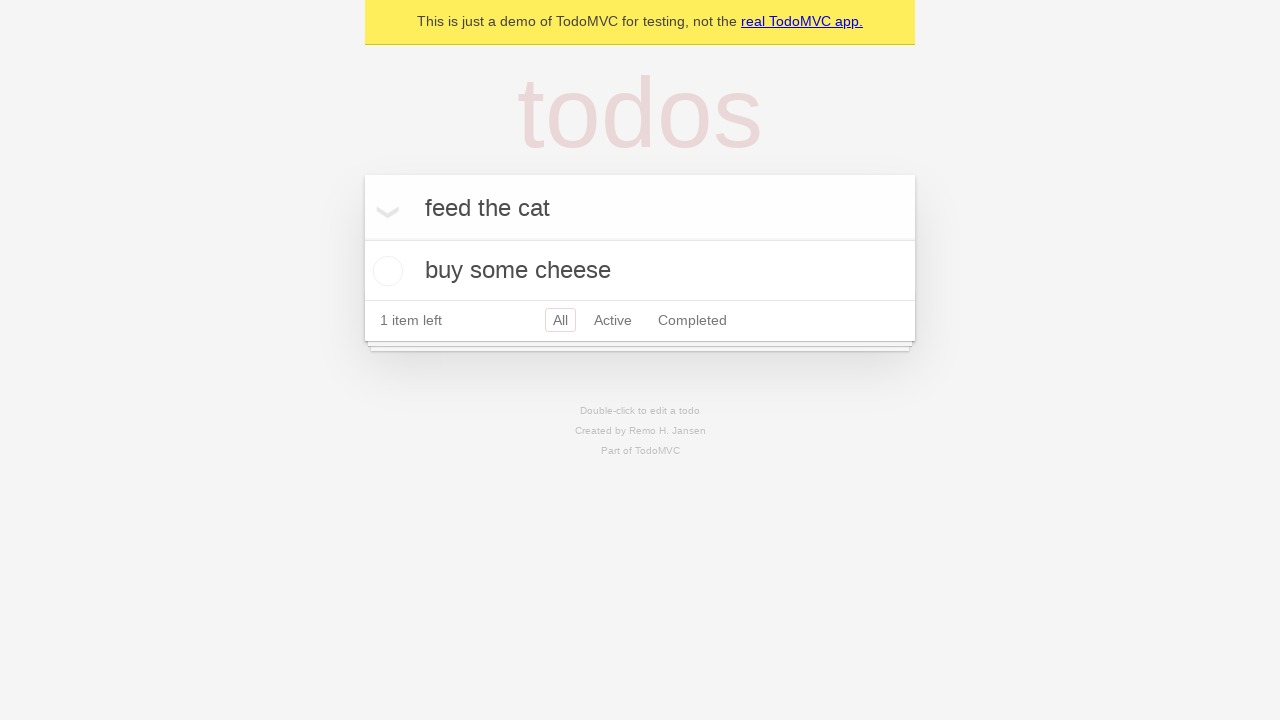

Pressed Enter to add 'feed the cat' to the list on internal:attr=[placeholder="What needs to be done?"i]
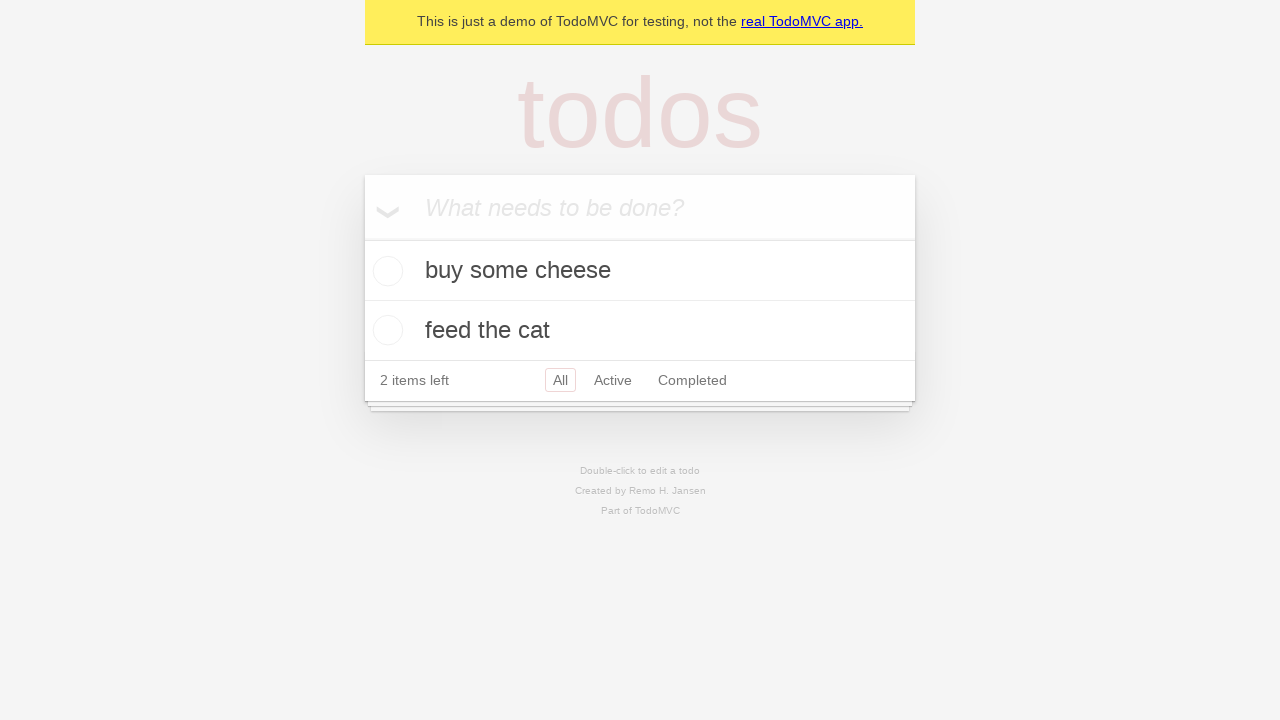

Filled todo input with 'book a doctors appointment' on internal:attr=[placeholder="What needs to be done?"i]
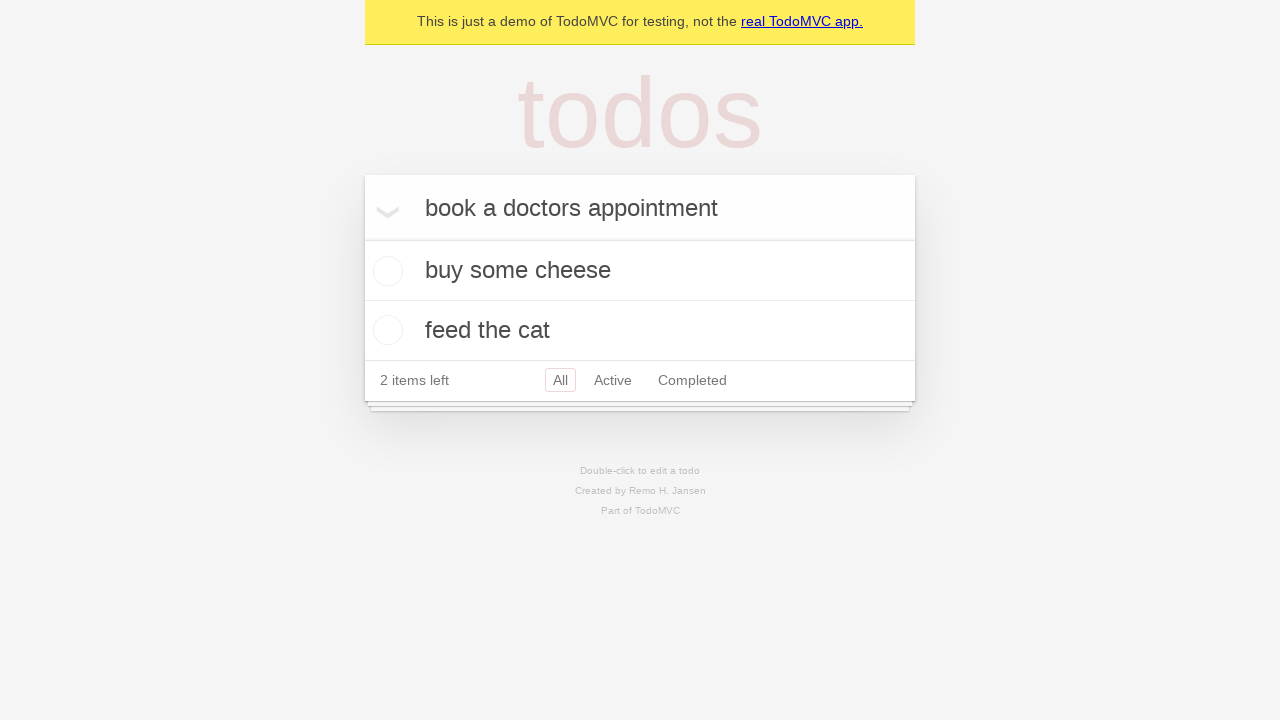

Pressed Enter to add 'book a doctors appointment' to the list on internal:attr=[placeholder="What needs to be done?"i]
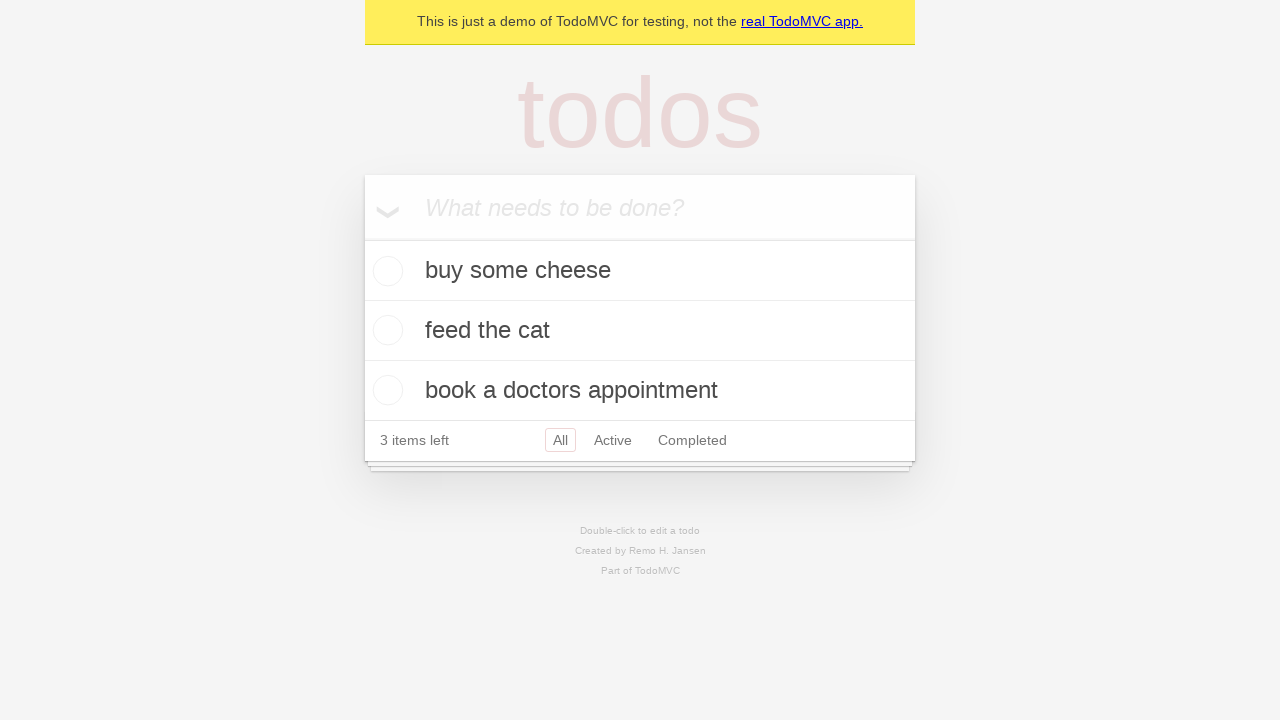

Todo count element loaded and verified 3 items in list
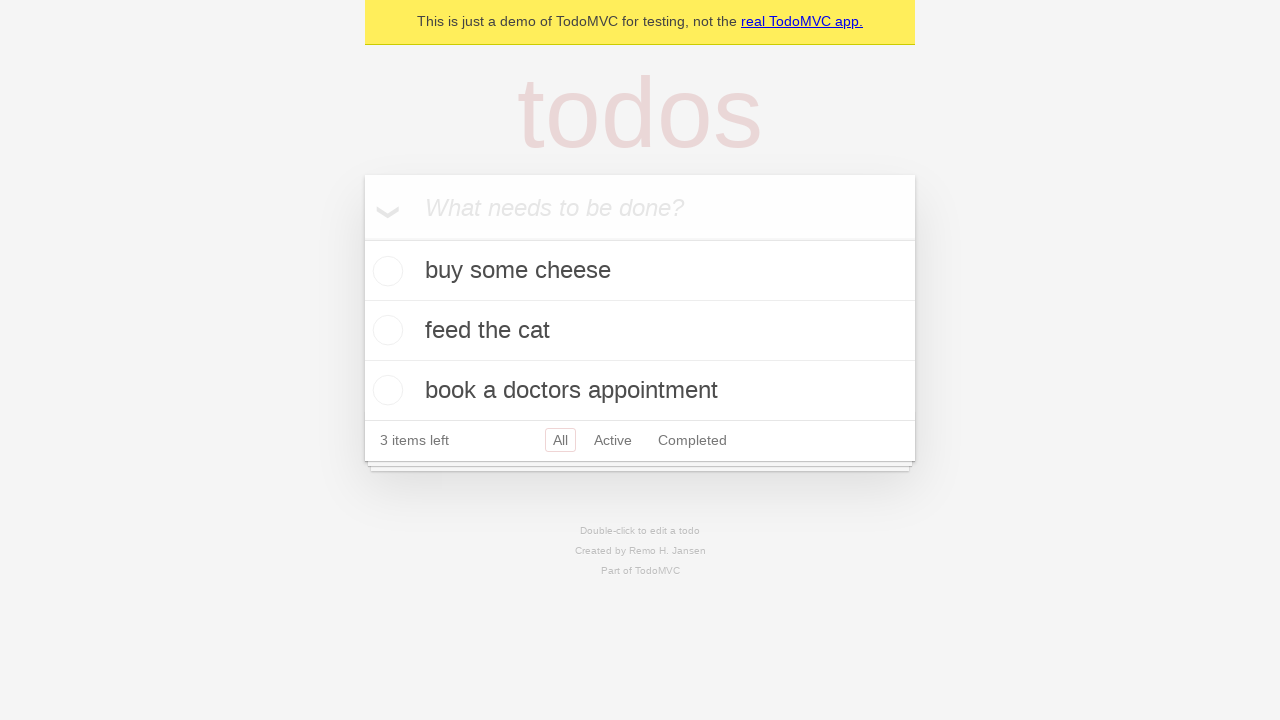

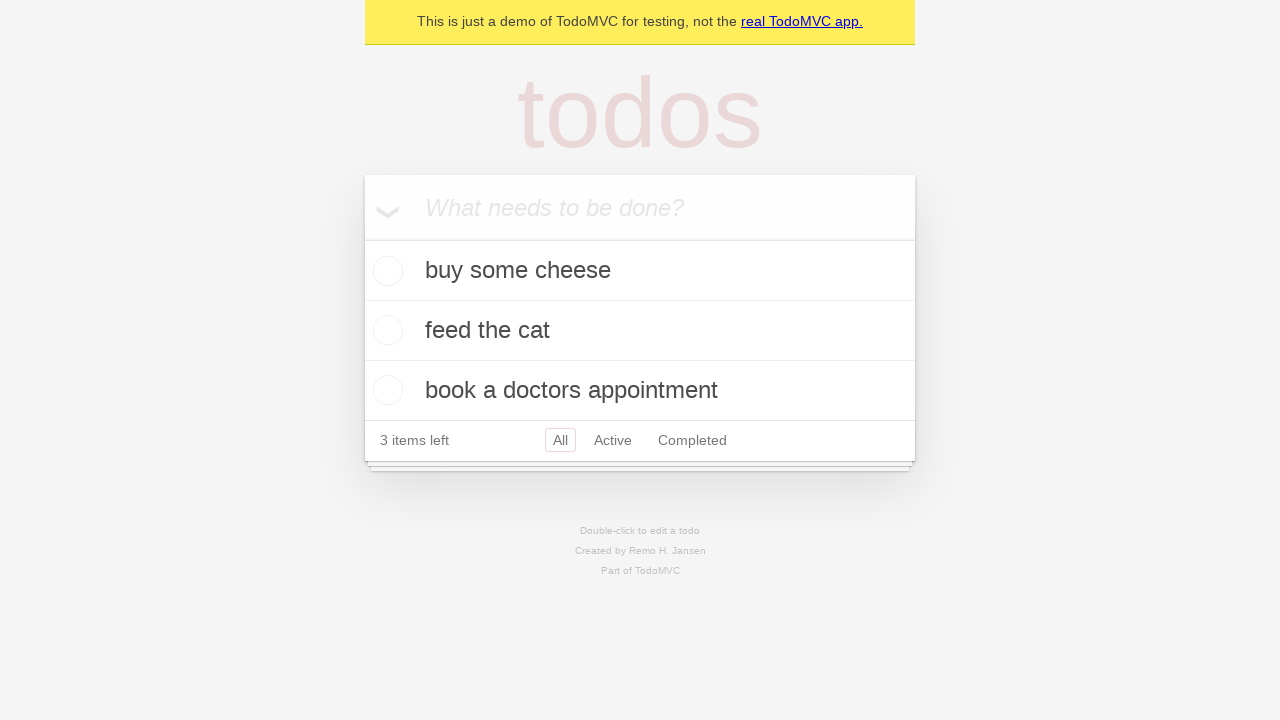